Navigates to the DemoQA books page and verifies the URL loaded correctly

Starting URL: https://demoqa.com/books

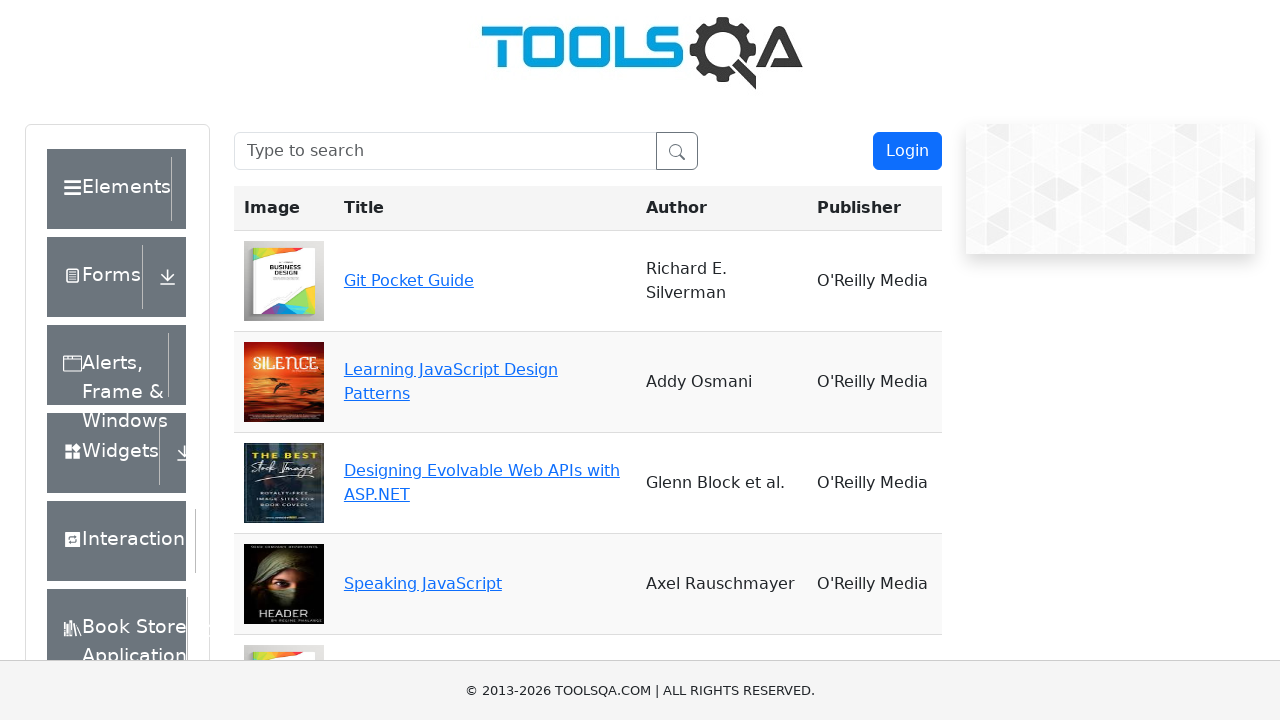

Navigated to DemoQA books page at https://demoqa.com/books
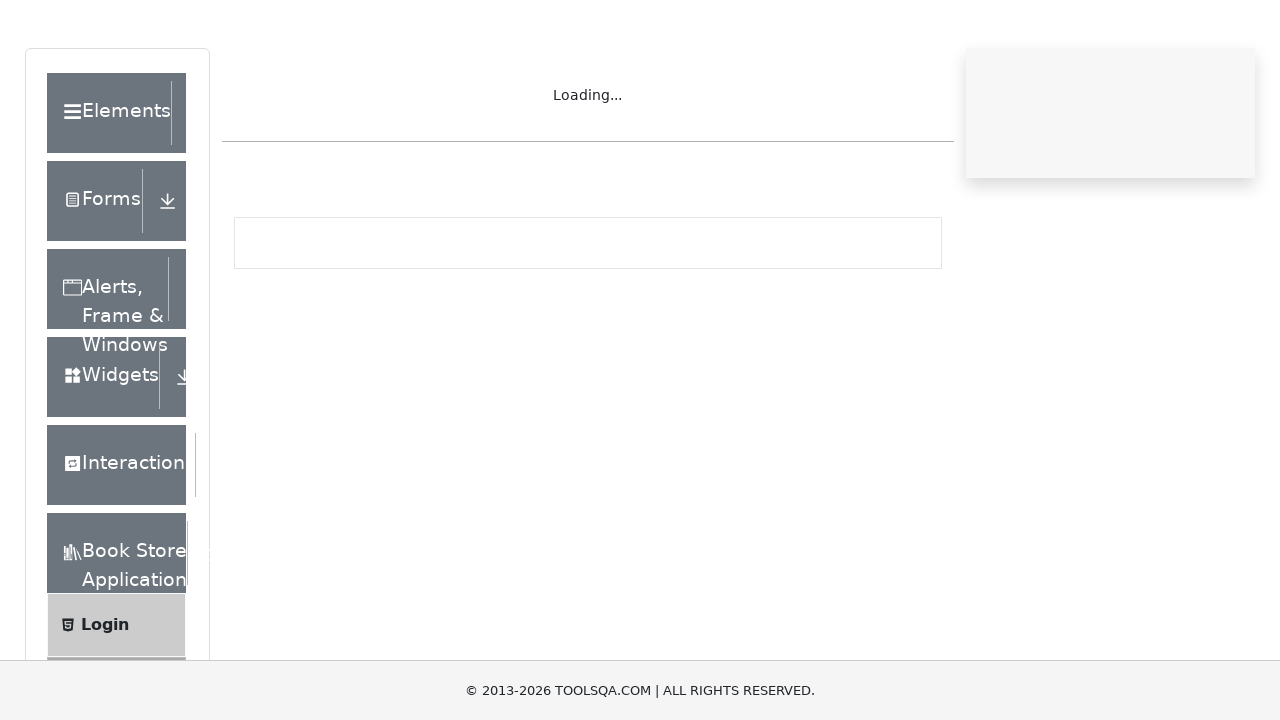

Verified that the page URL matches https://demoqa.com/books
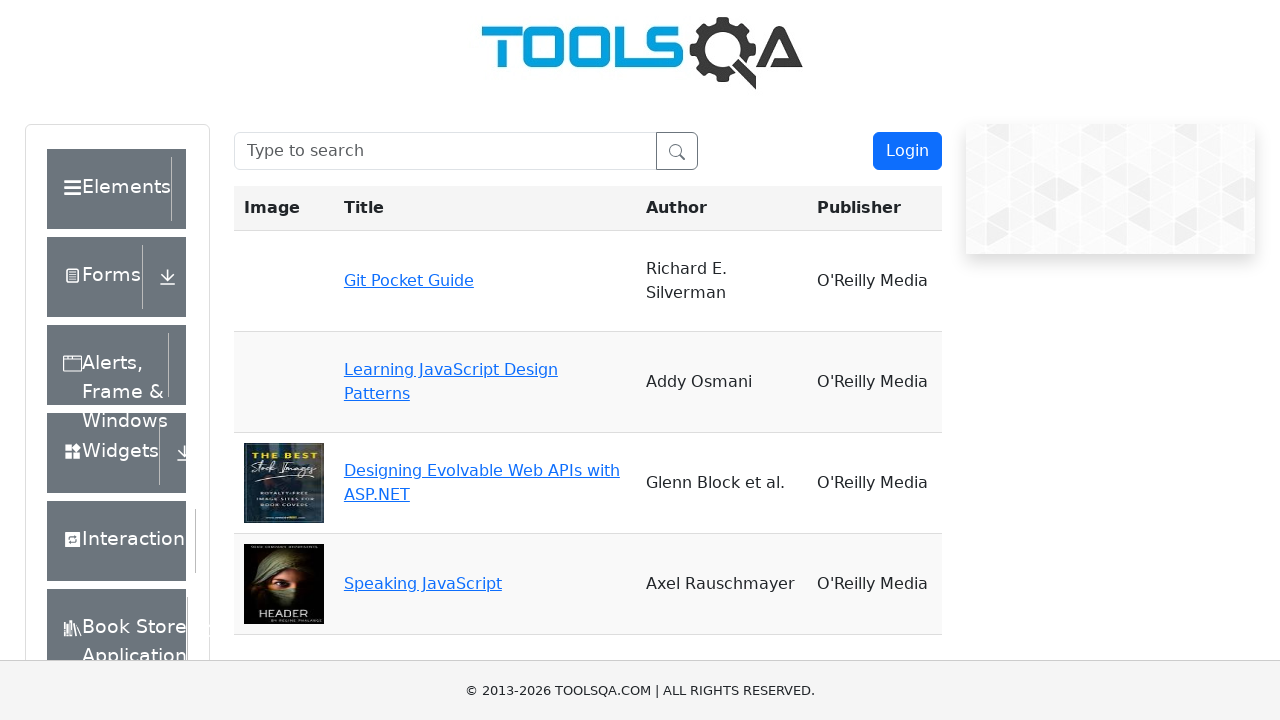

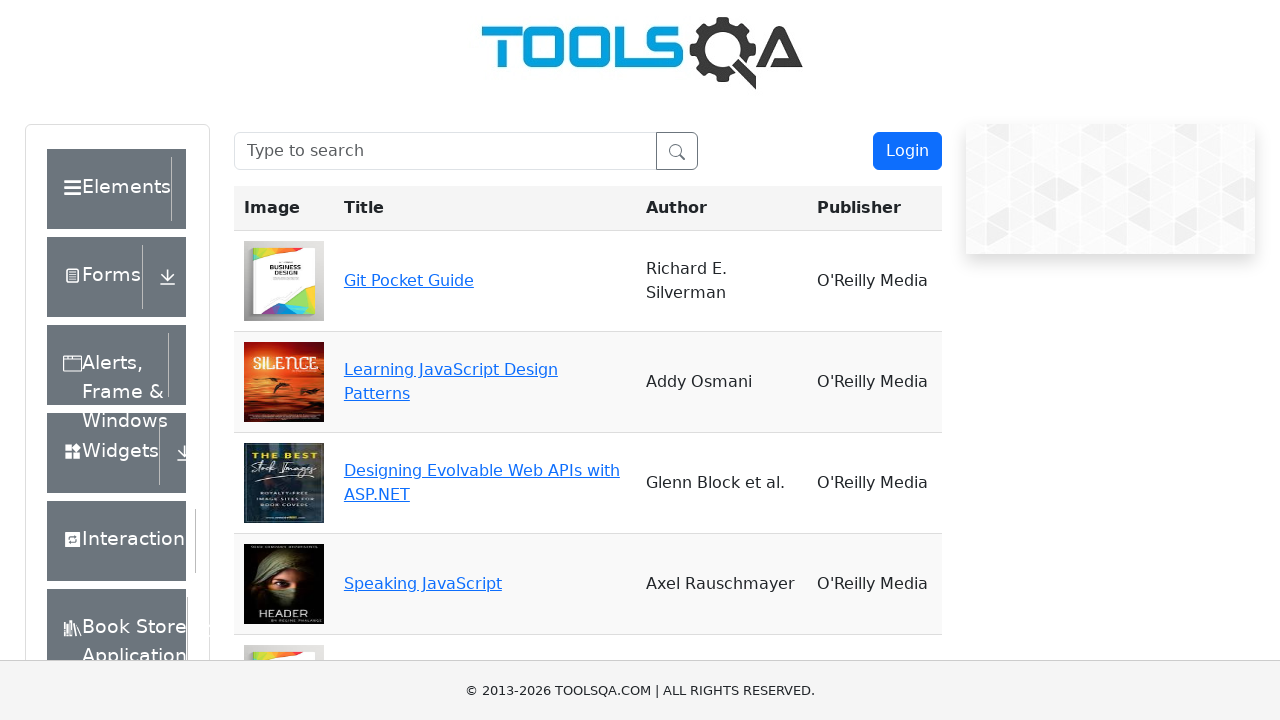